Tests handling multiple browser windows by clicking a link to open a new window, switching to it, verifying the title, and closing it

Starting URL: https://the-internet.herokuapp.com/windows

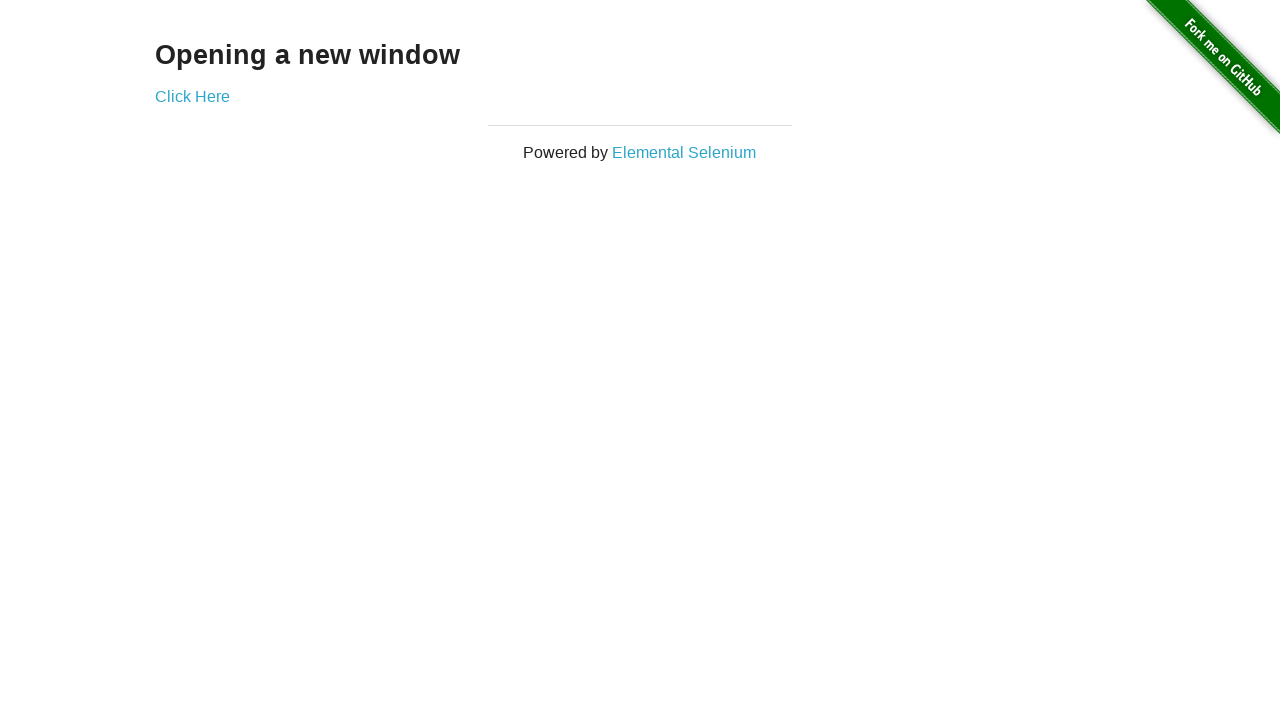

Clicked link to open new window at (192, 96) on a[href='/windows/new']
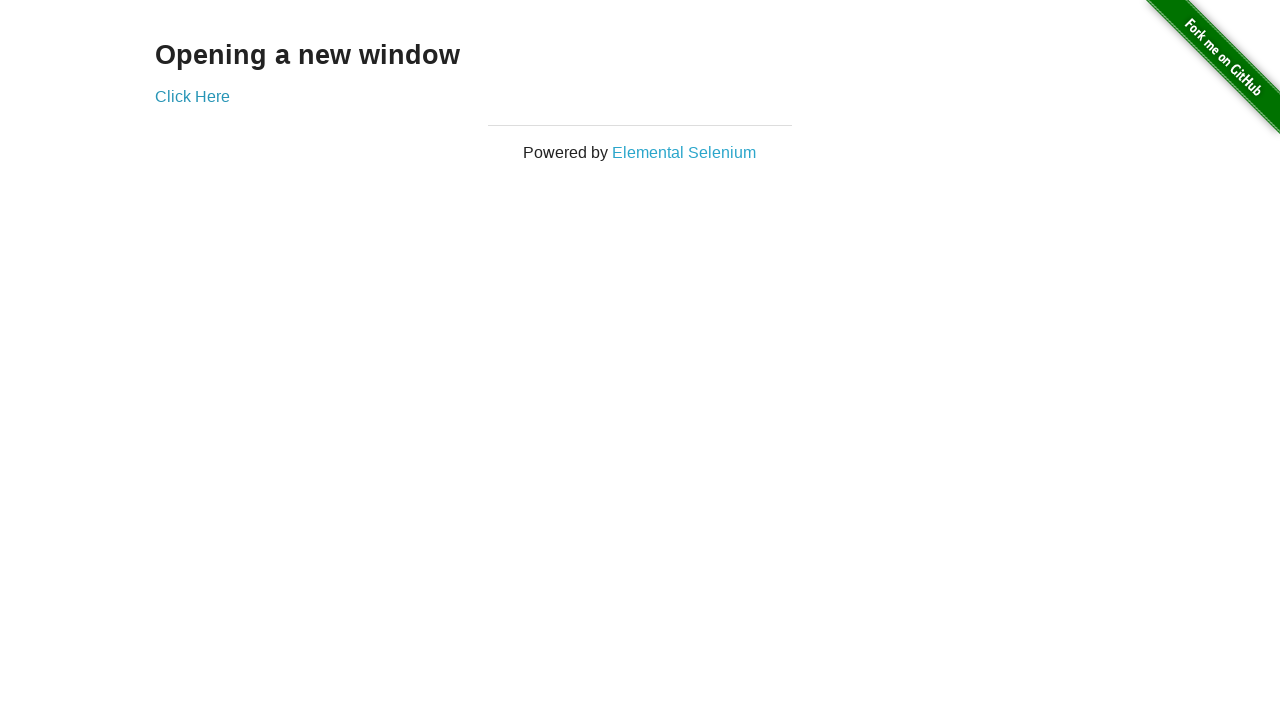

New window opened and captured
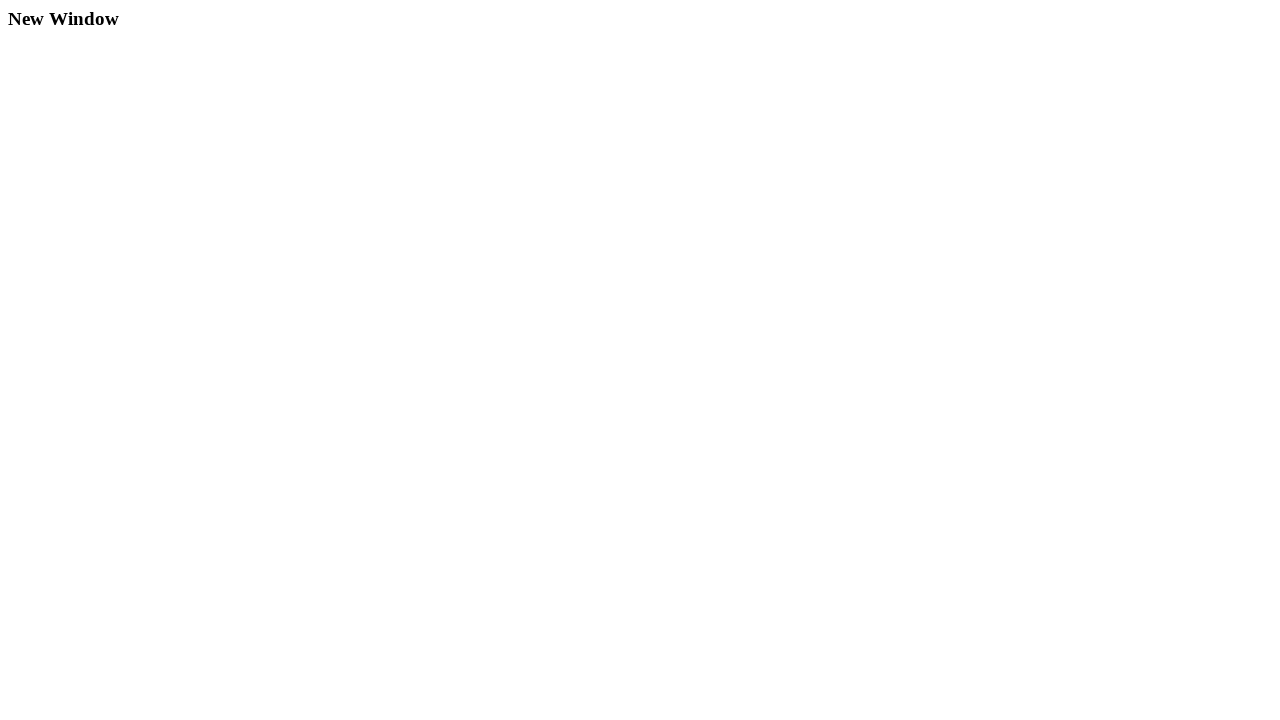

New page loaded completely
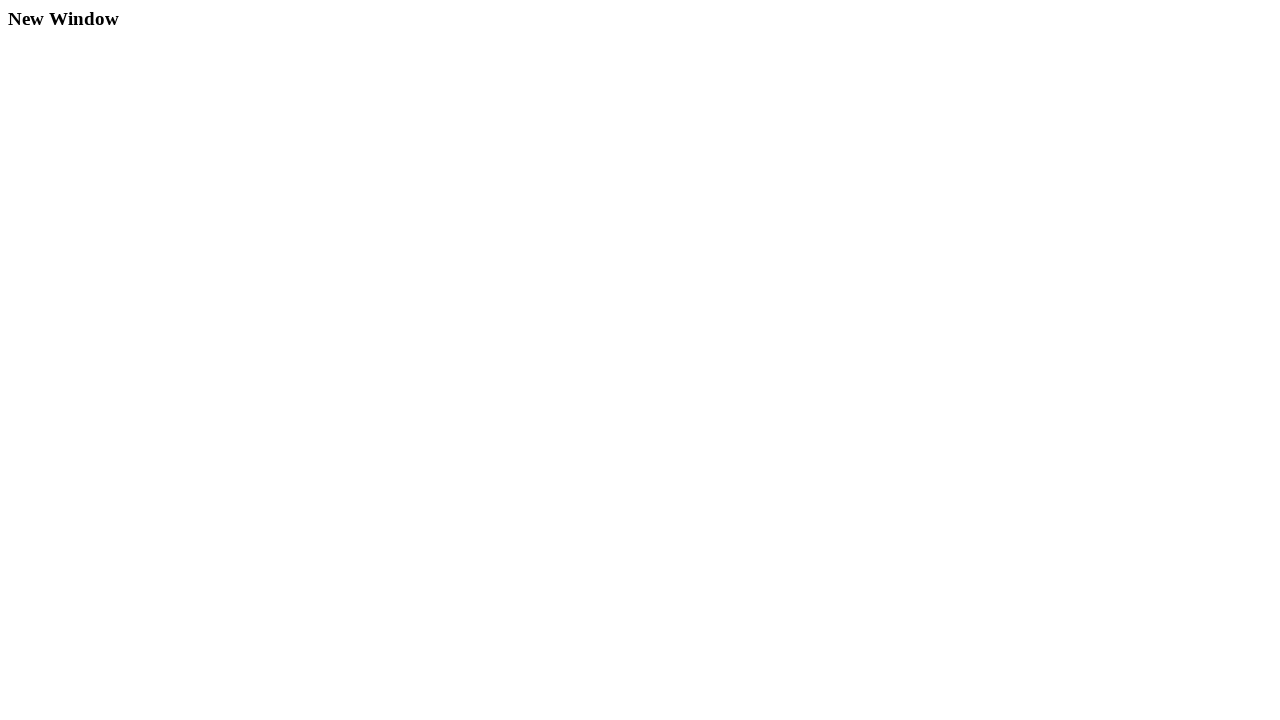

Verified new window title is 'New Window'
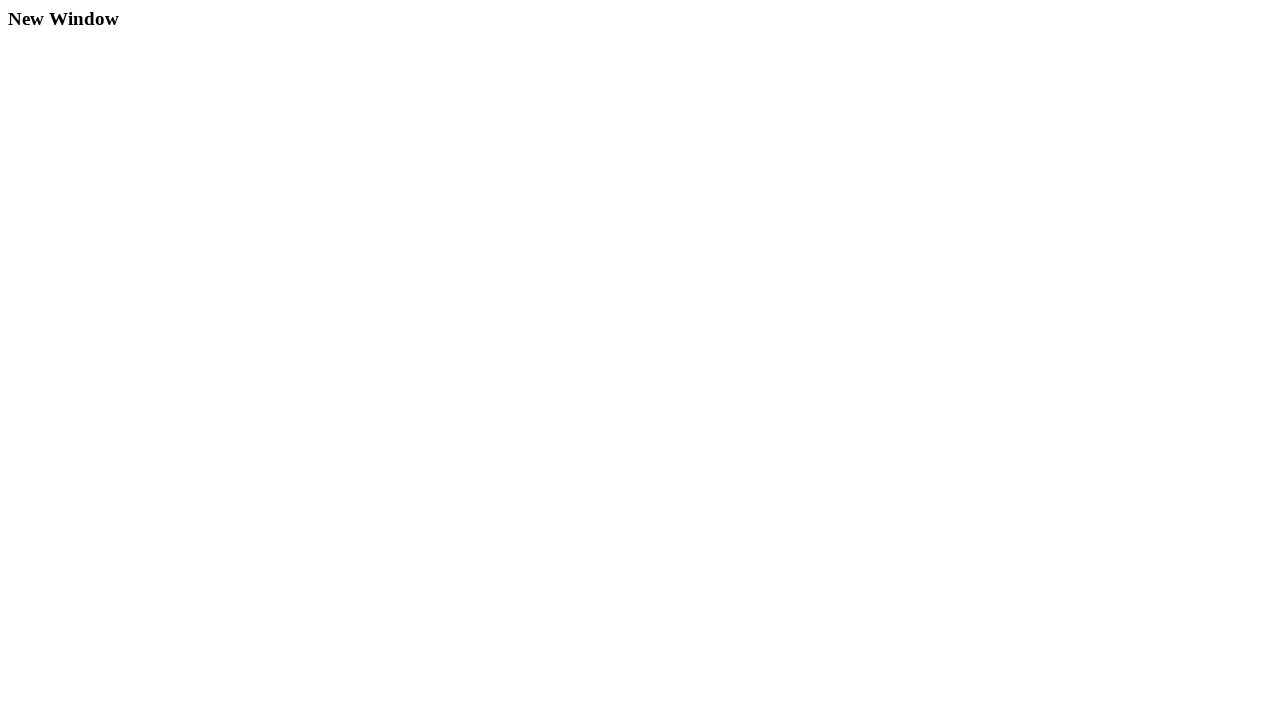

Closed the new window
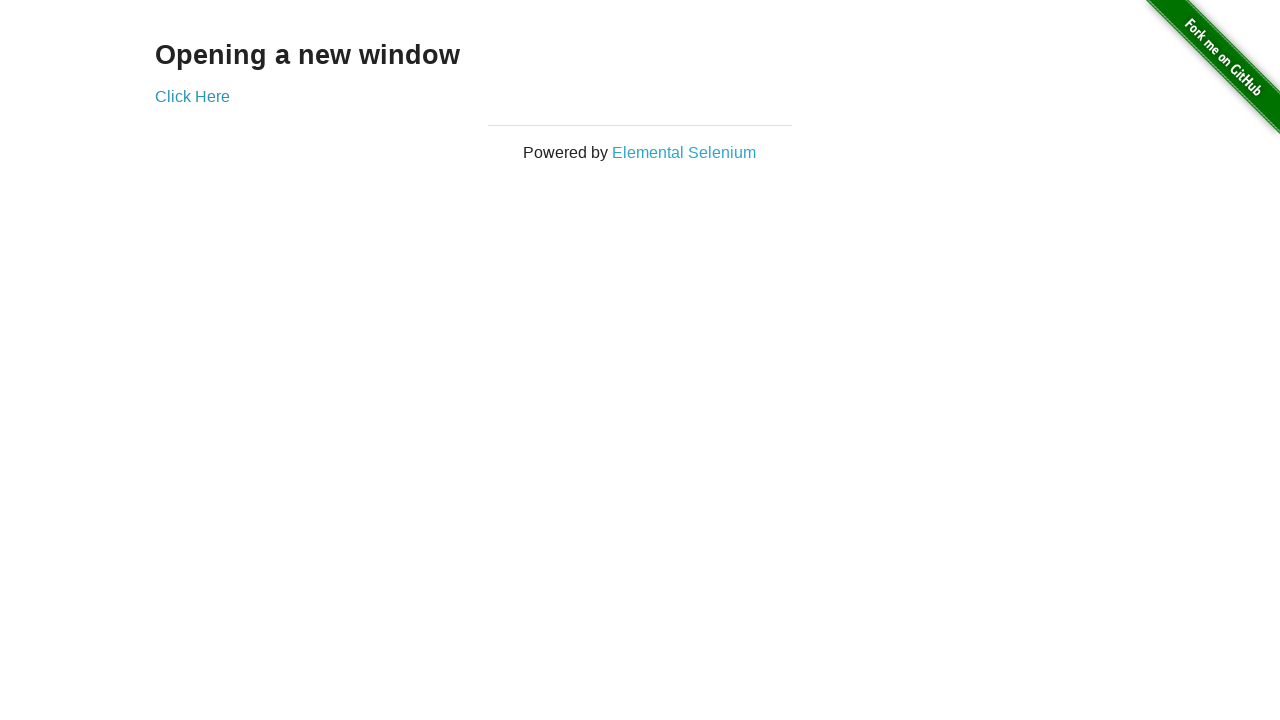

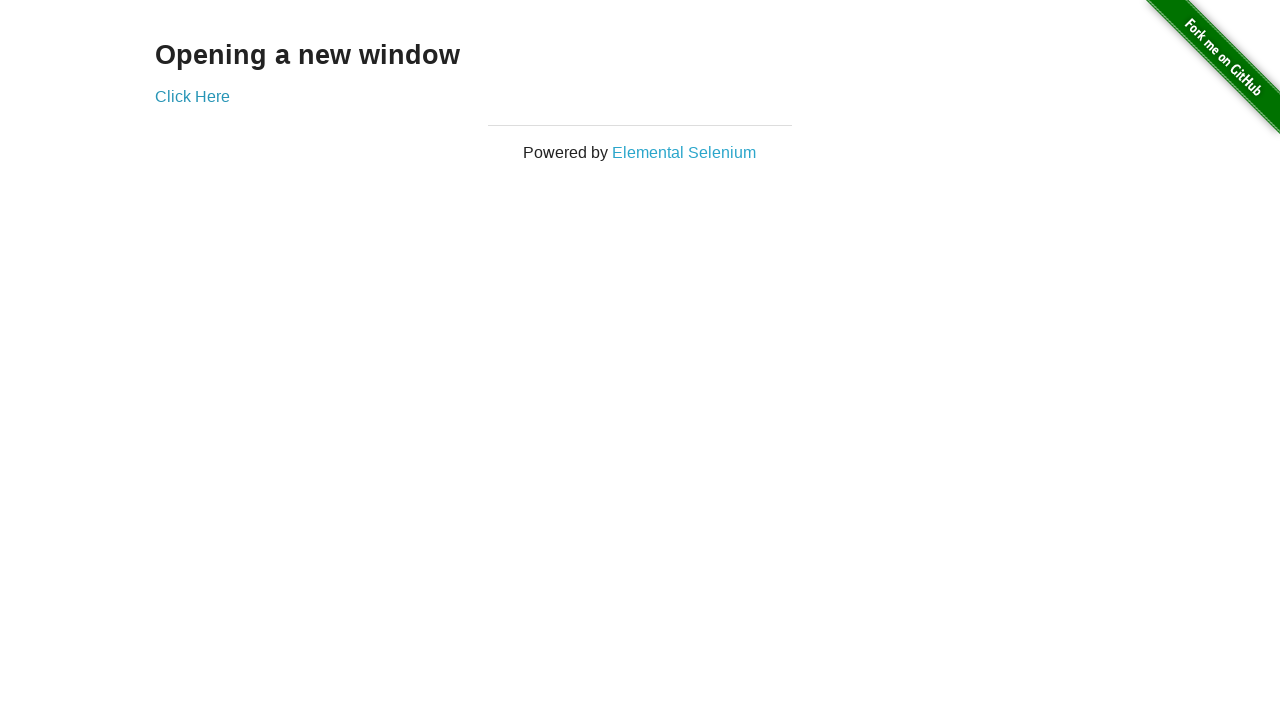